Tests drag-and-drop functionality between two elements within an iframe

Starting URL: http://jqueryui.com/droppable/

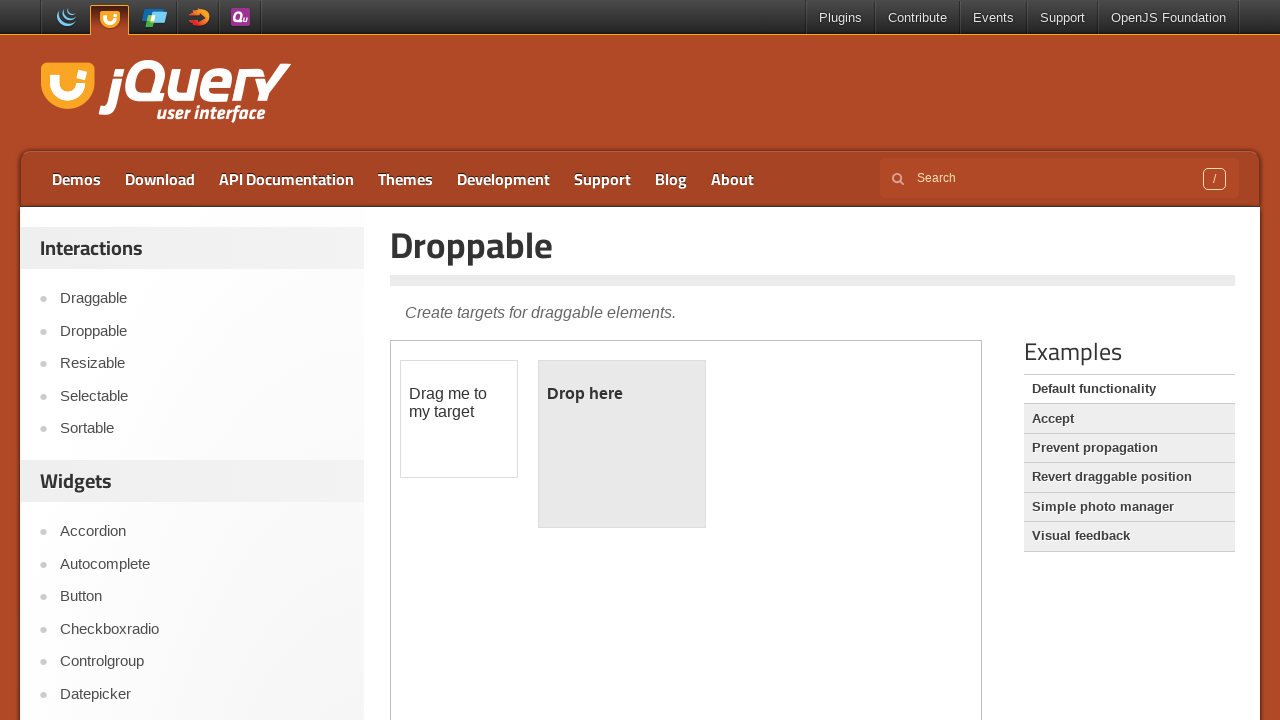

Located iframe containing draggable and droppable elements
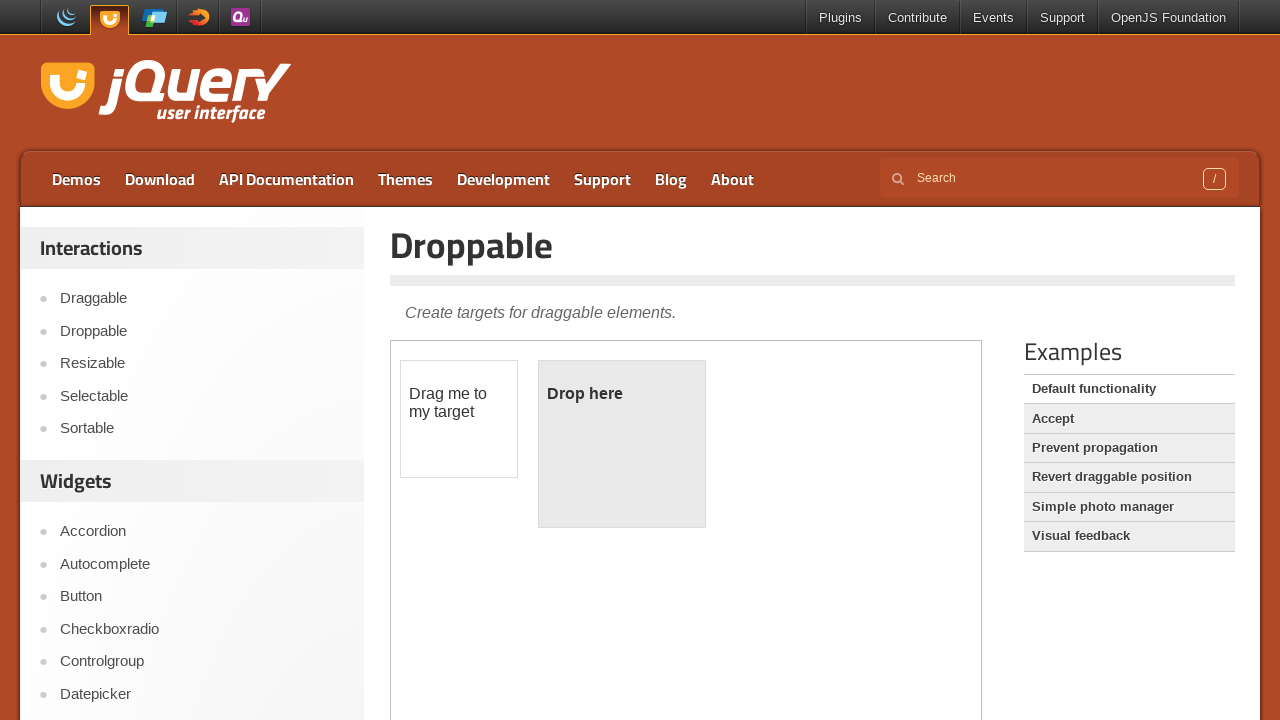

Located draggable element with id 'draggable'
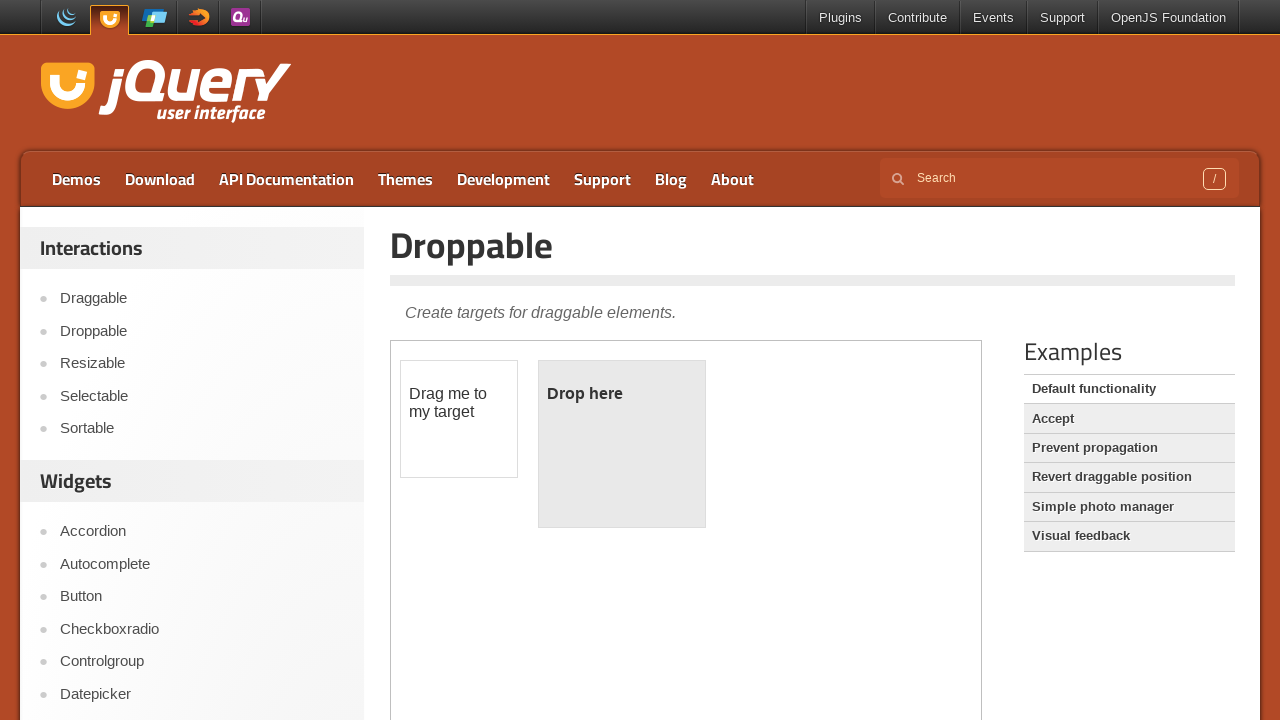

Located droppable element with id 'droppable'
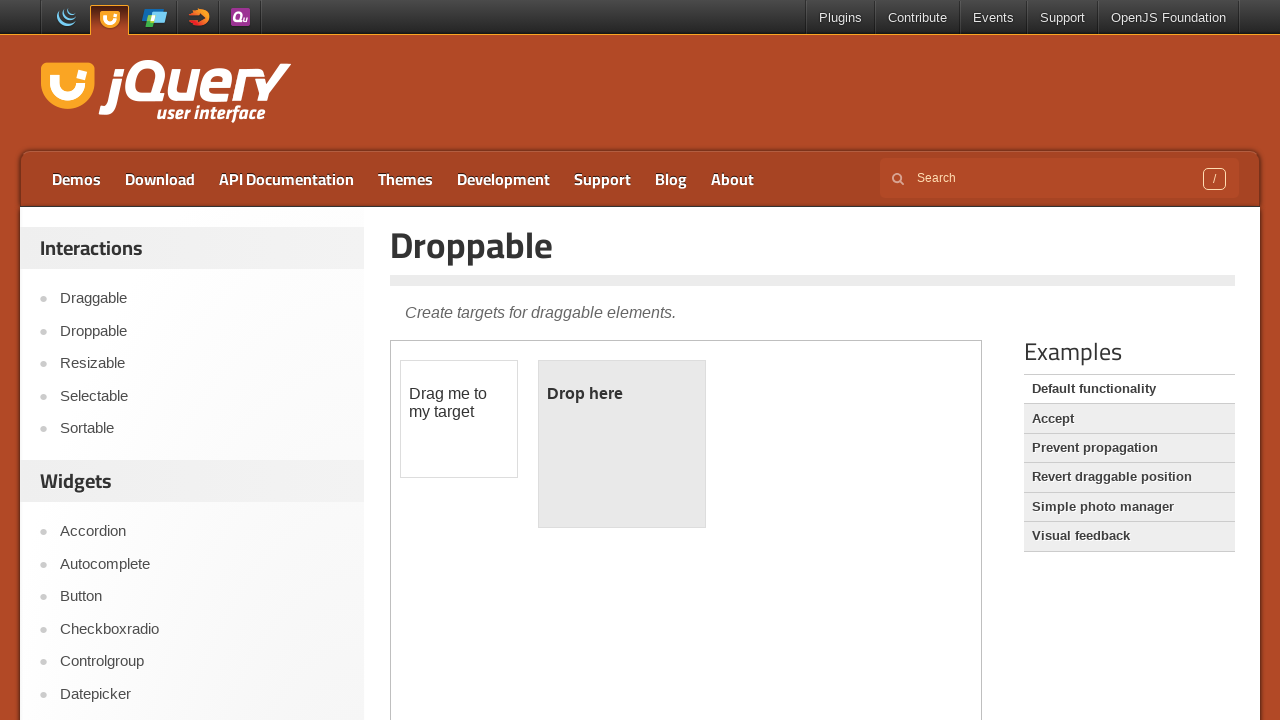

Dragged draggable element onto droppable element at (622, 444)
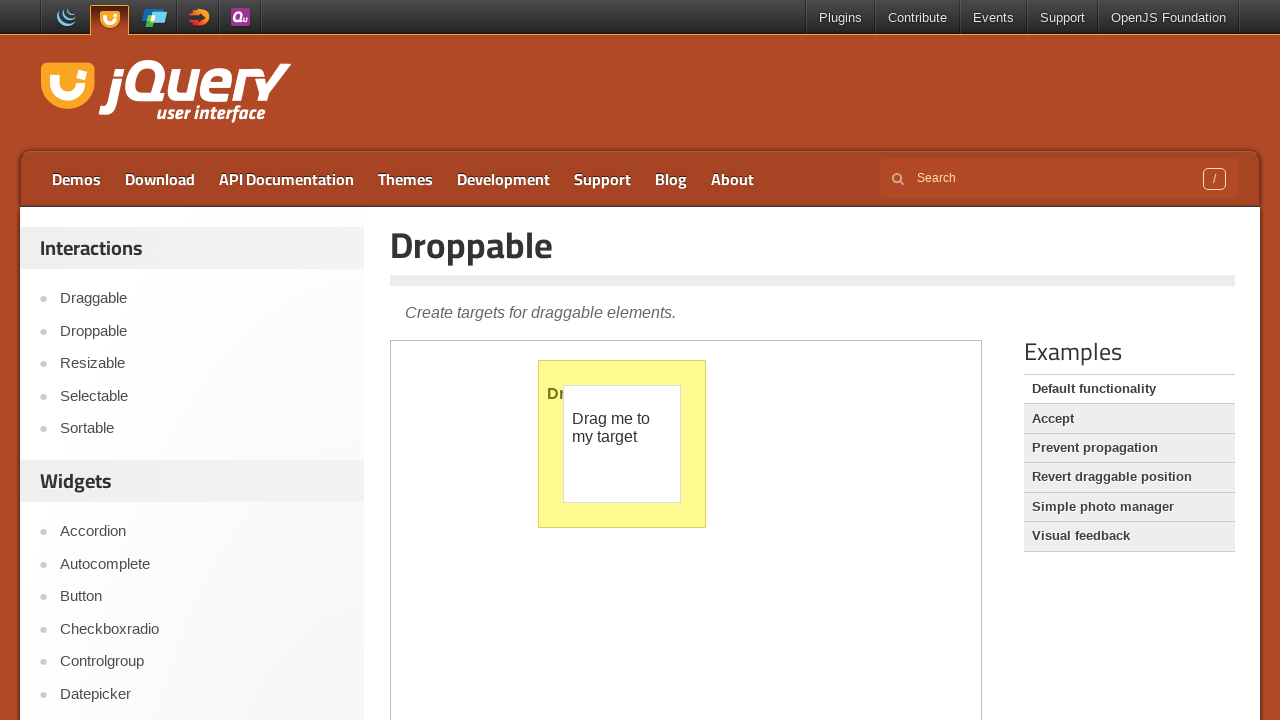

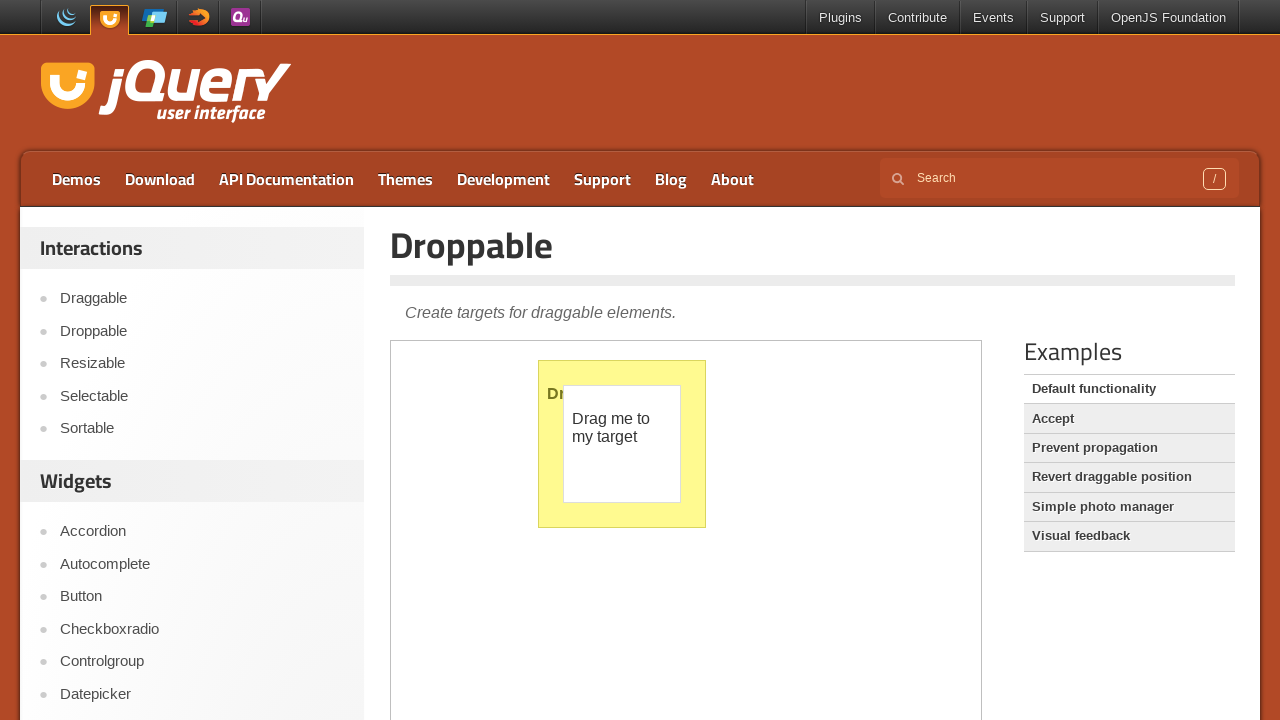